Tests form controls on a practice page by selecting options from a dropdown menu using different selection methods (by text, value, and index), then clicks a radio button with a specific value, and dismisses a popup dialog.

Starting URL: https://rahulshettyacademy.com/loginpagePractise/

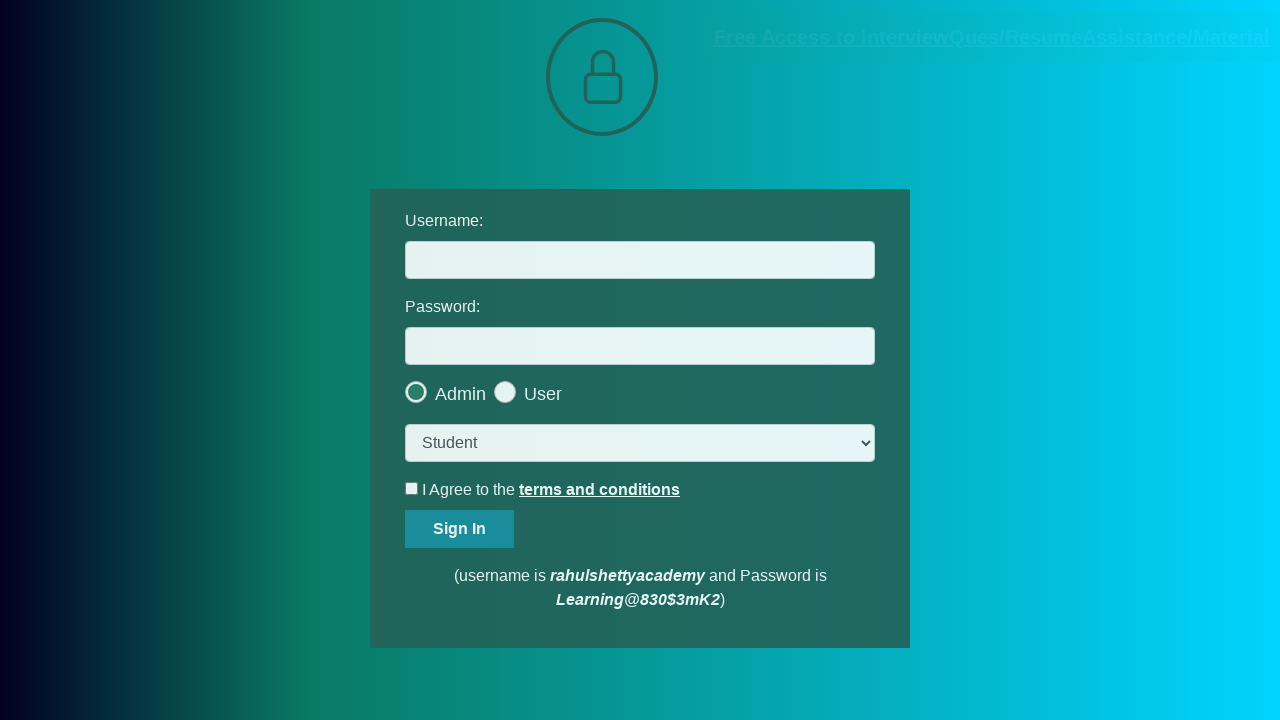

Located dropdown menu element
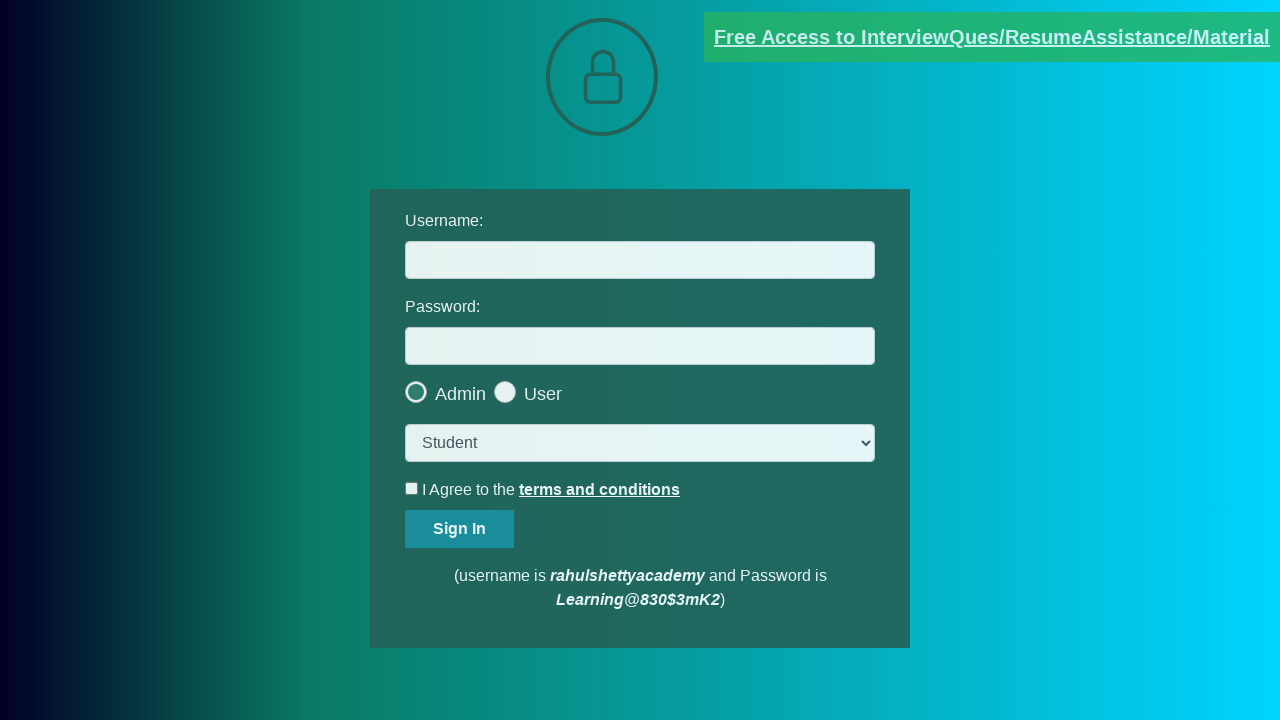

Selected 'Teacher' from dropdown by label on select.form-control
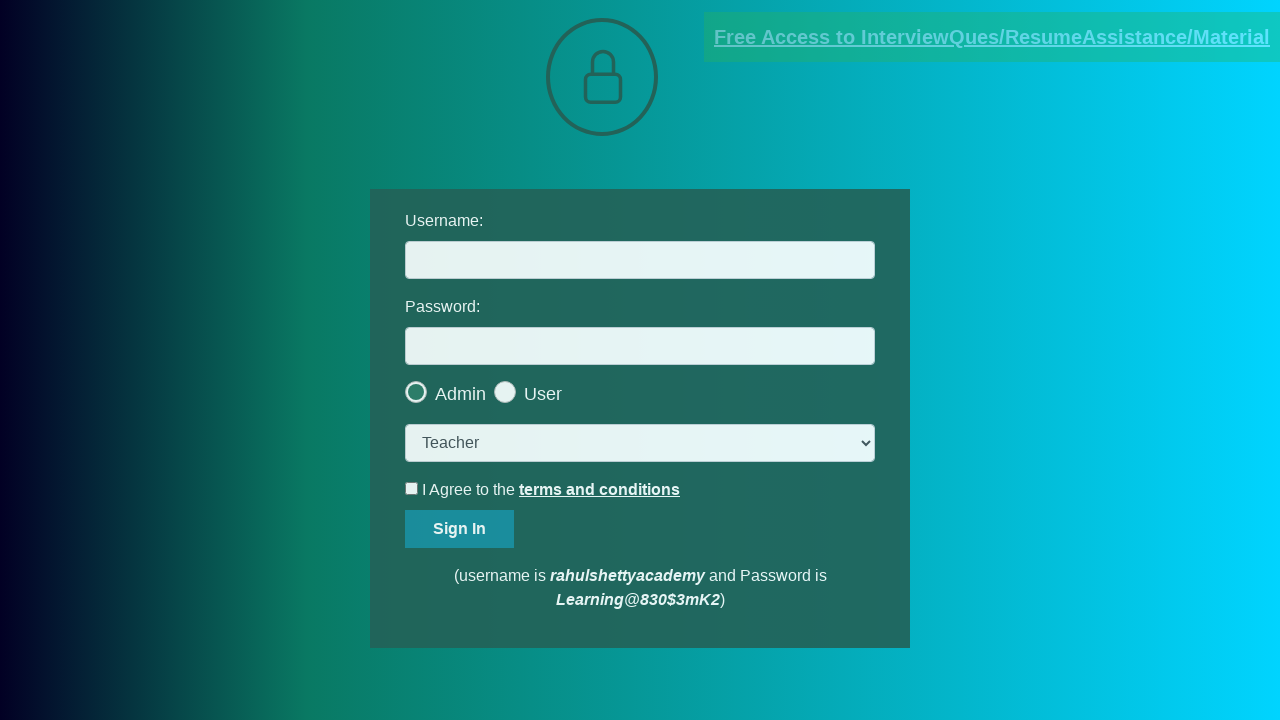

Selected option with value 'consult' from dropdown on select.form-control
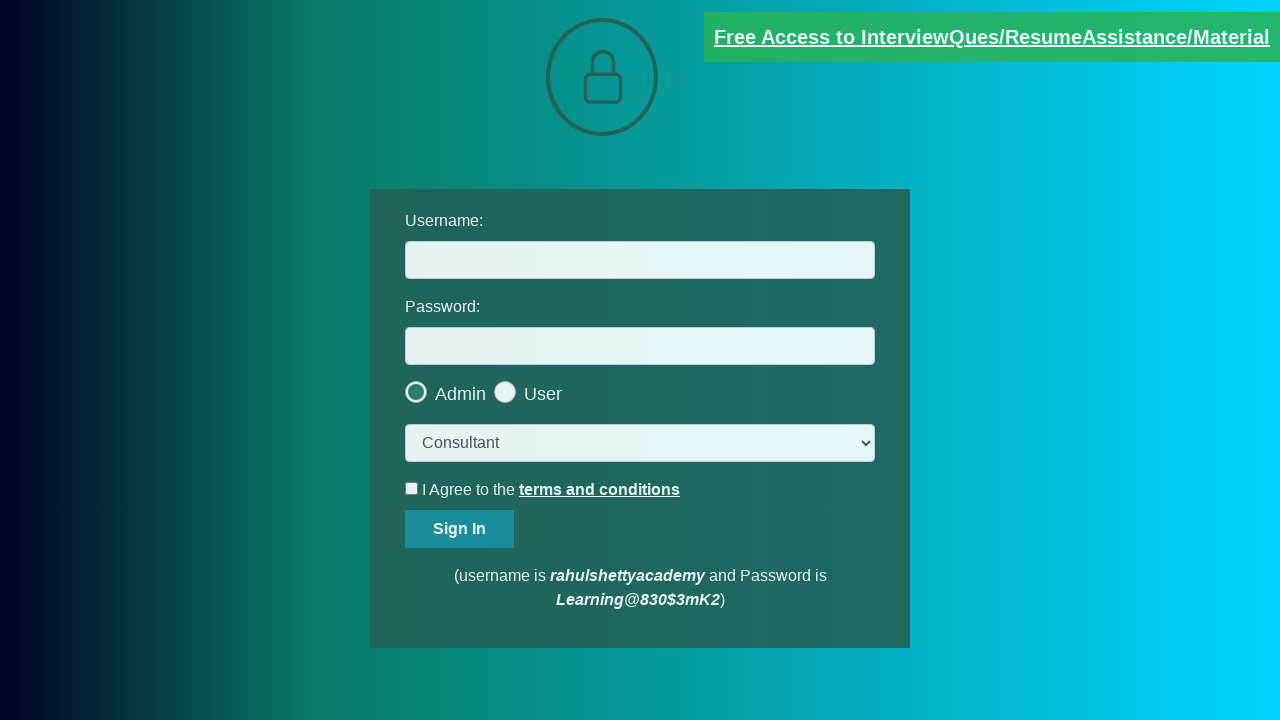

Selected first option from dropdown by index on select.form-control
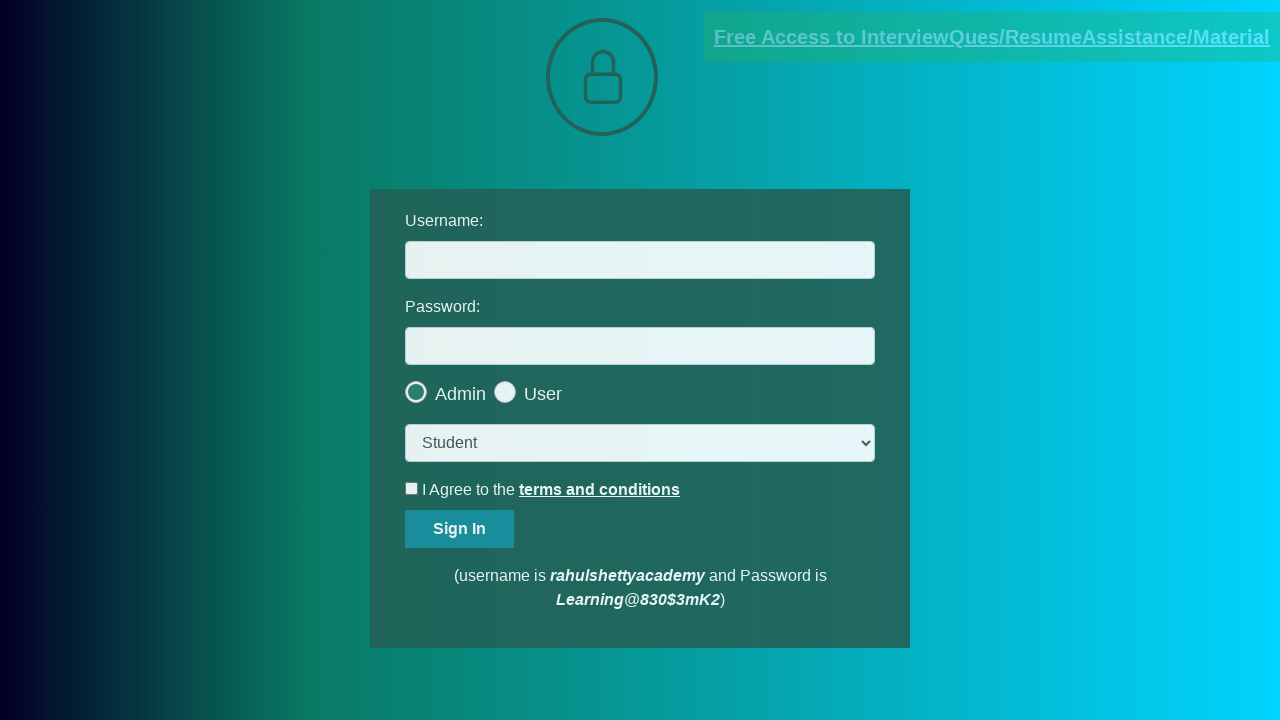

Located all radio button elements
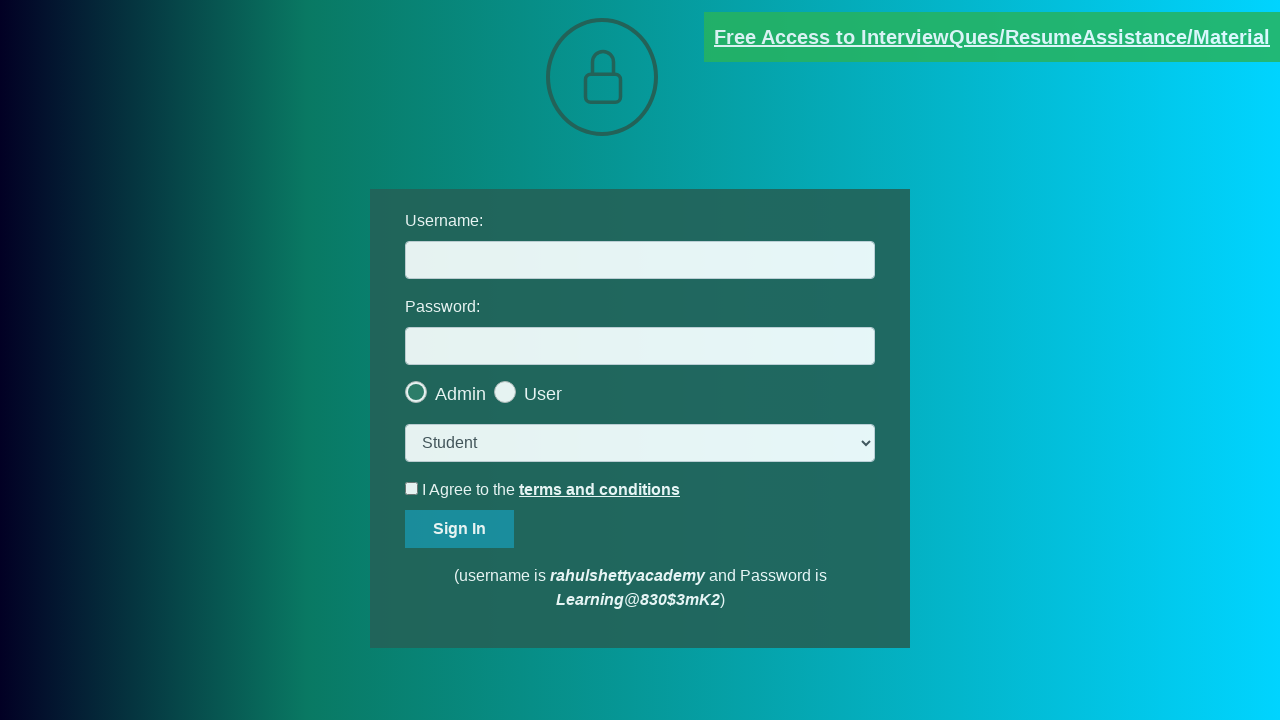

Found 2 radio buttons
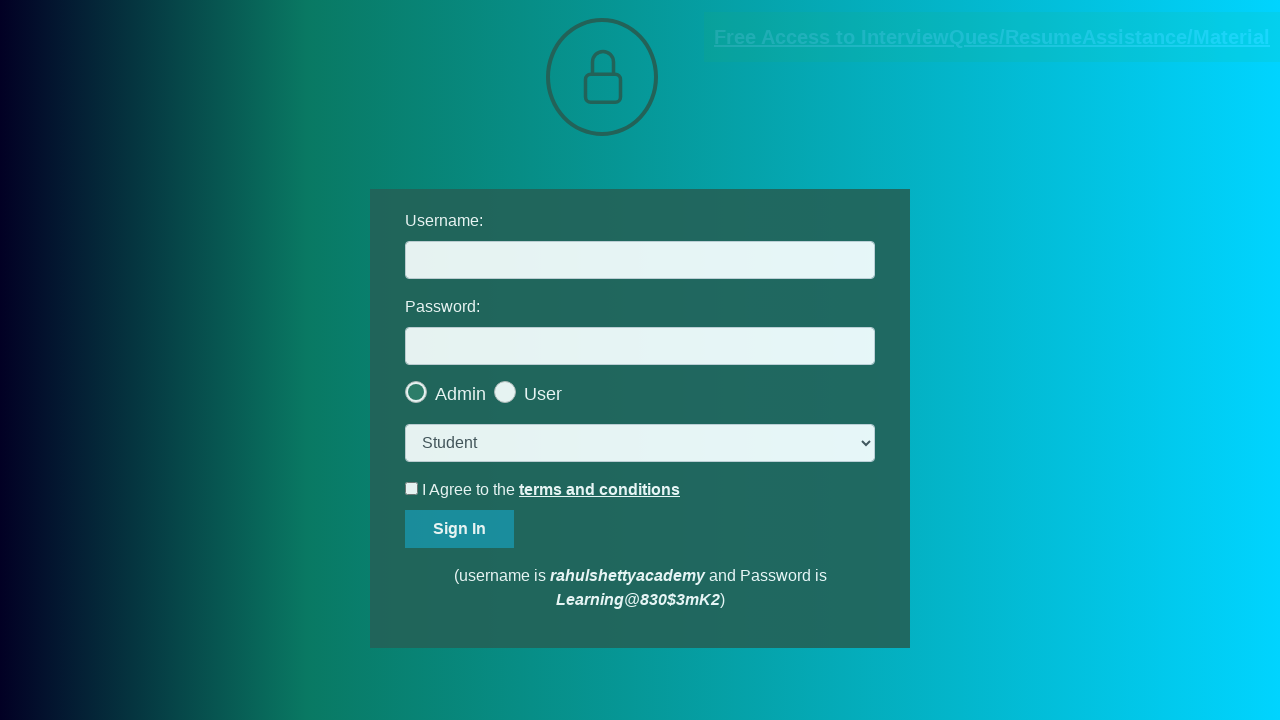

Clicked radio button with value 'user' at (568, 387) on input[type='radio'] >> nth=1
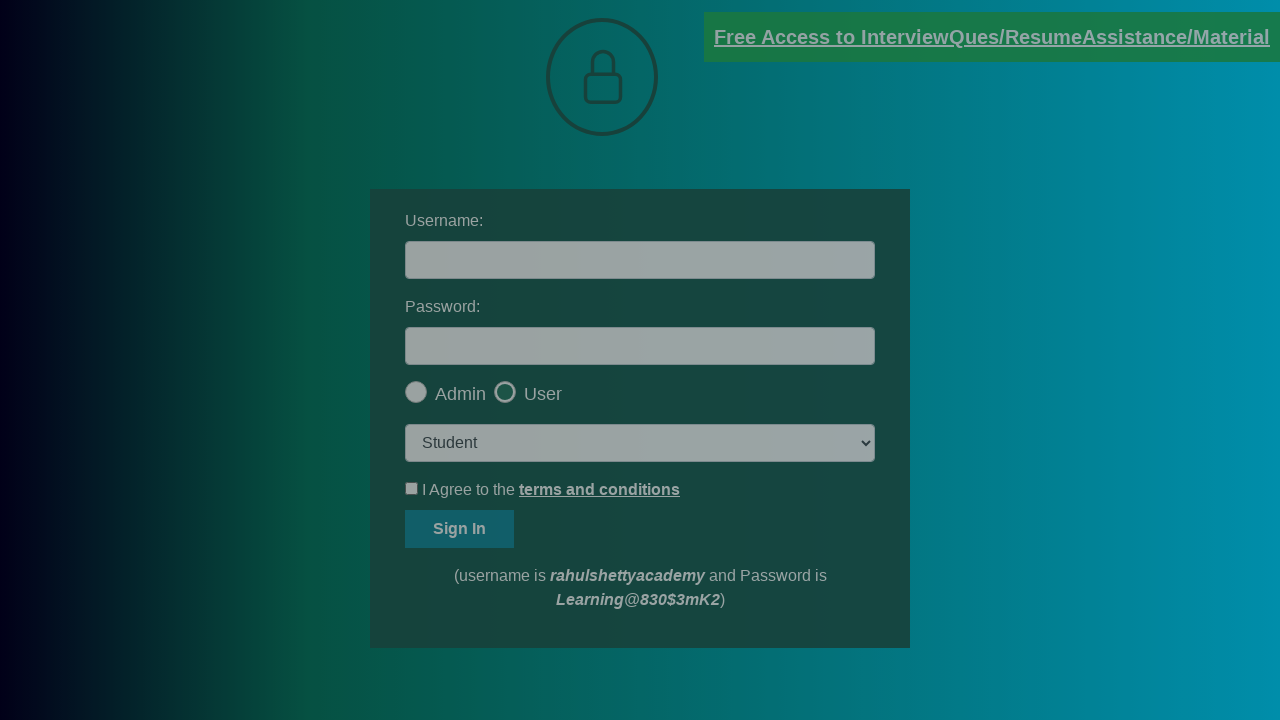

Clicked okay button to dismiss popup dialog at (698, 144) on #okayBtn
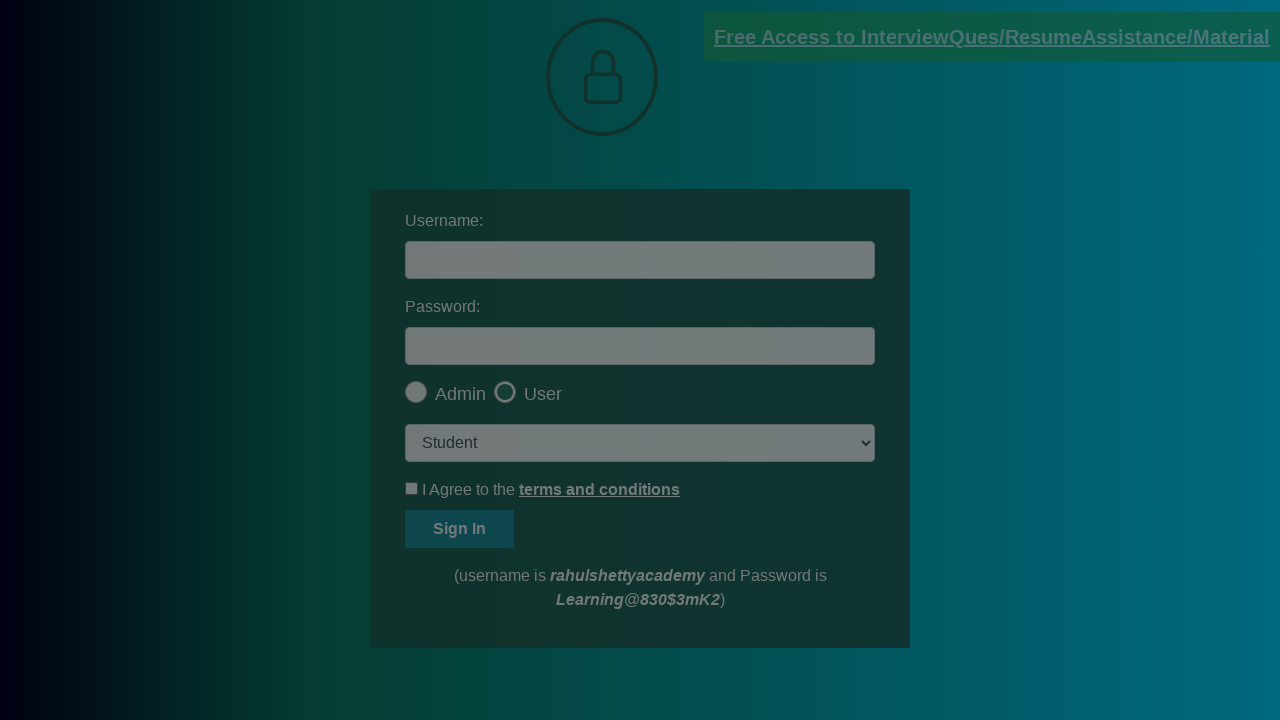

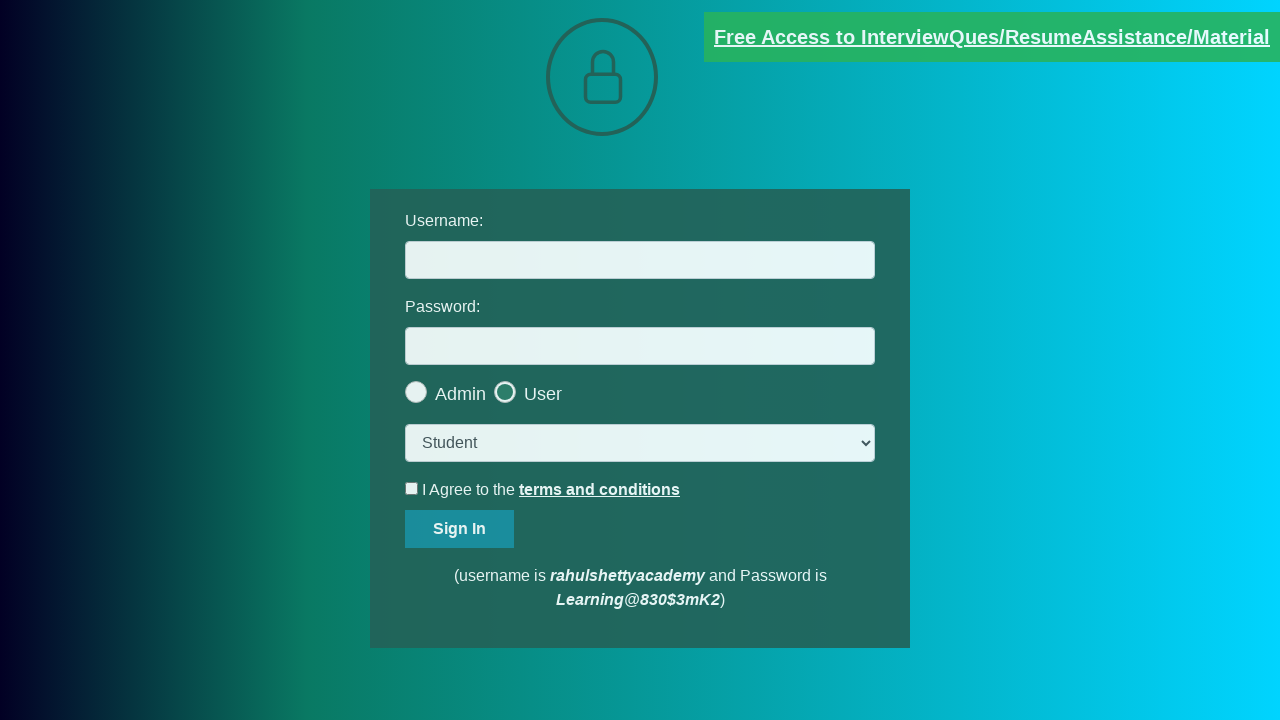